Tests the selection functionality of a radio button on a registration form by clicking the "Female" gender option and verifying its selection state

Starting URL: https://demo.automationtesting.in/Register.html

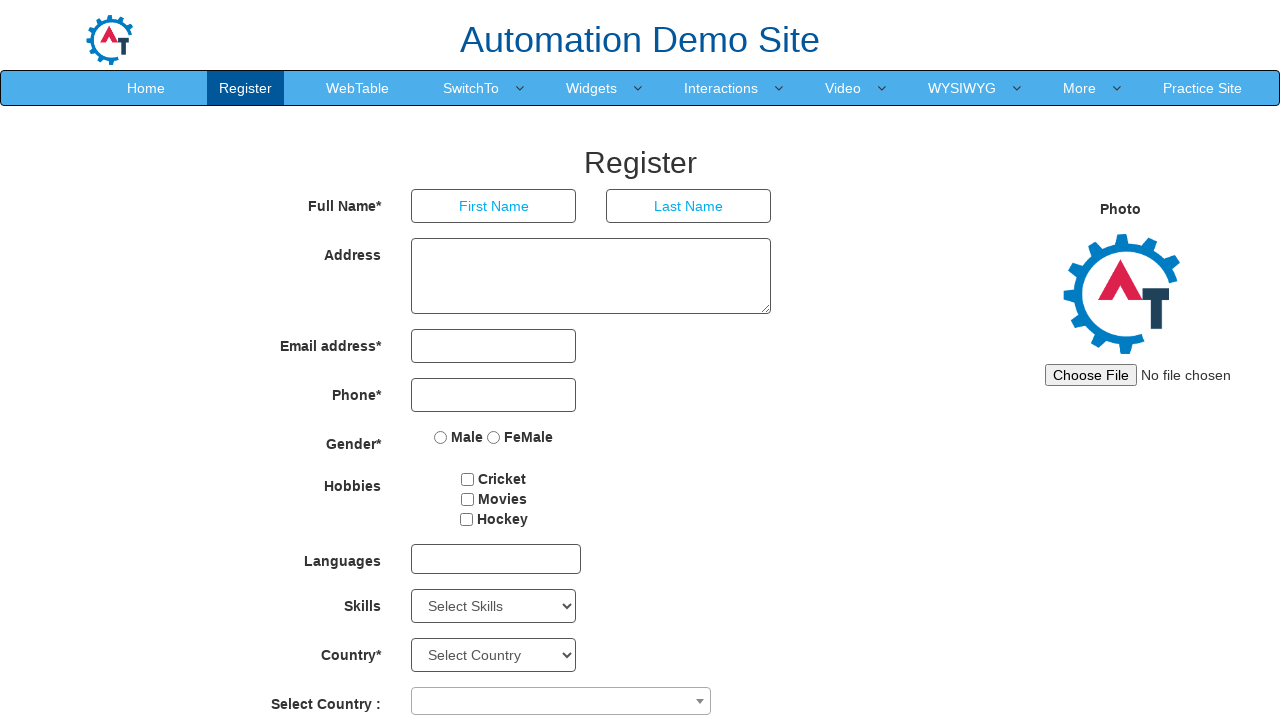

Waited for Female radio button to be present in the DOM
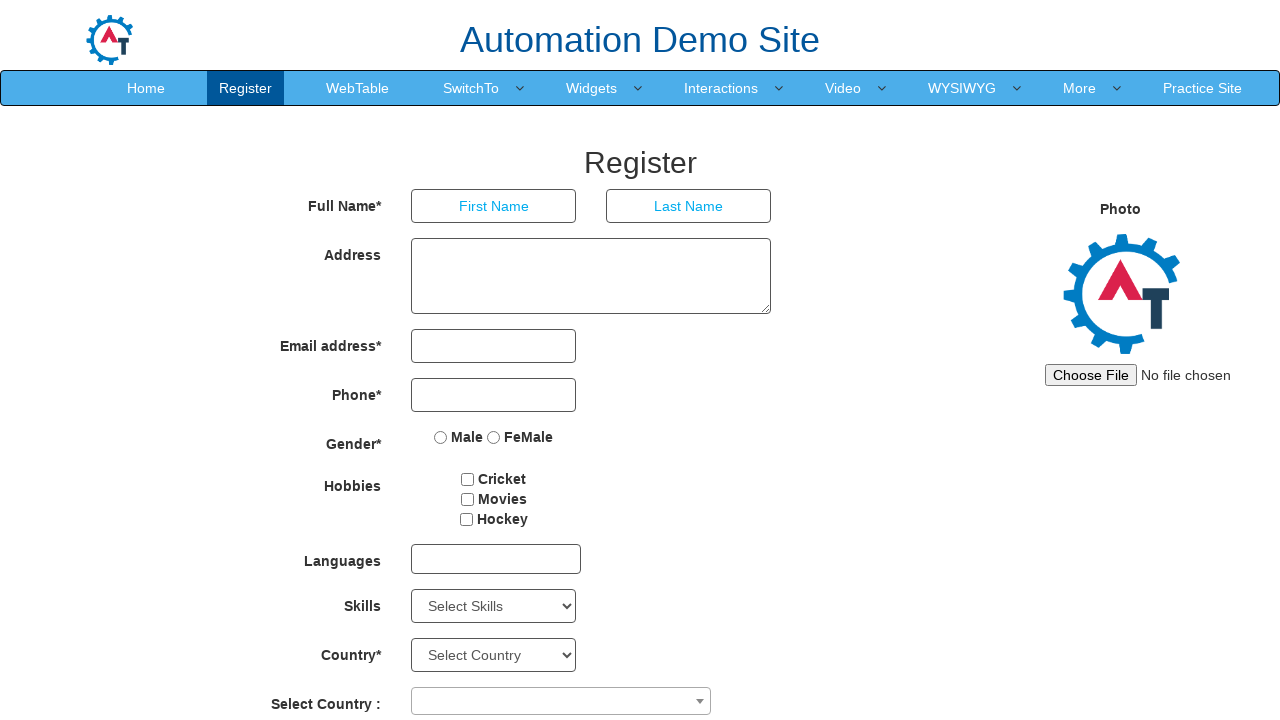

Checked initial selection state of Female radio button: False
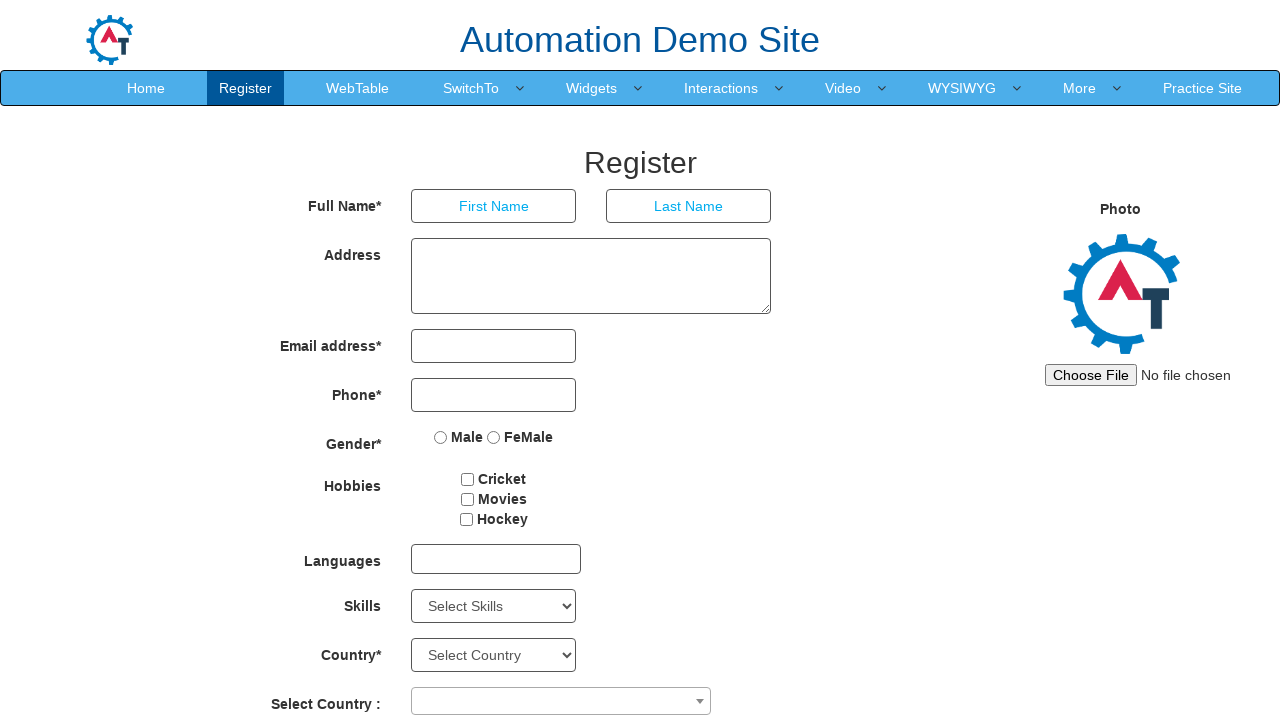

Clicked the Female radio button at (494, 437) on input[value='FeMale']
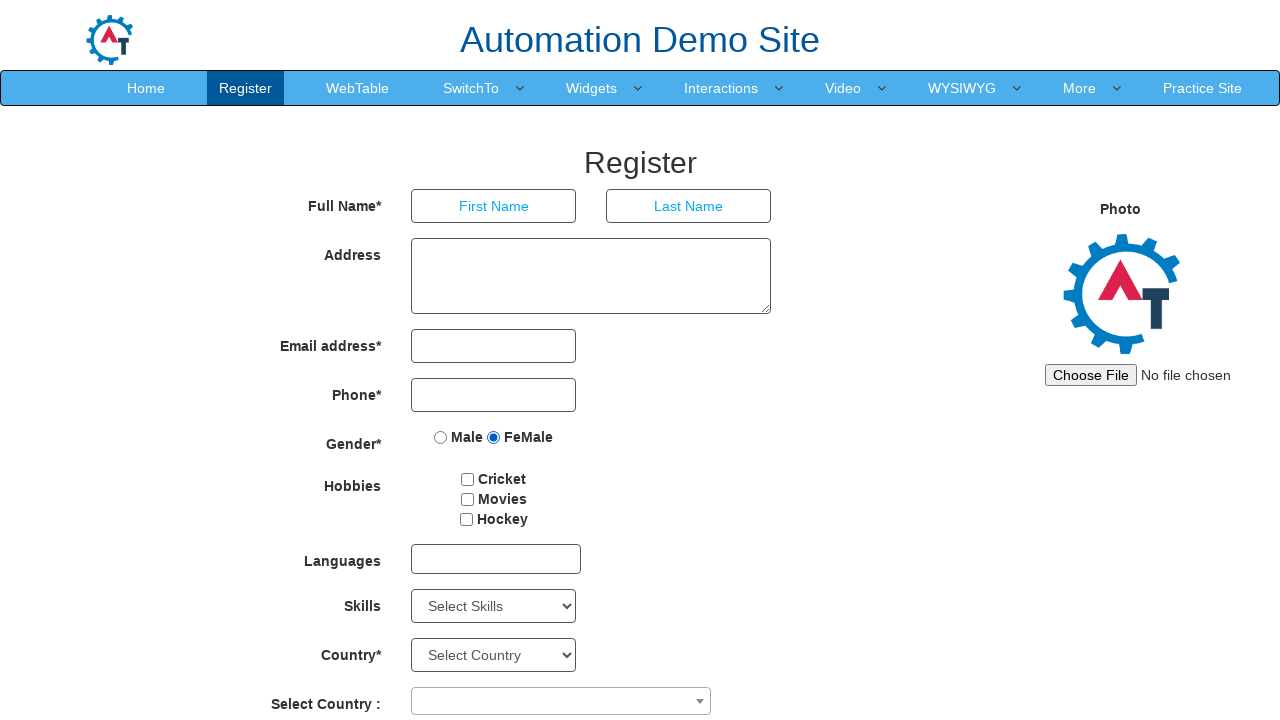

Verified Female radio button is now selected
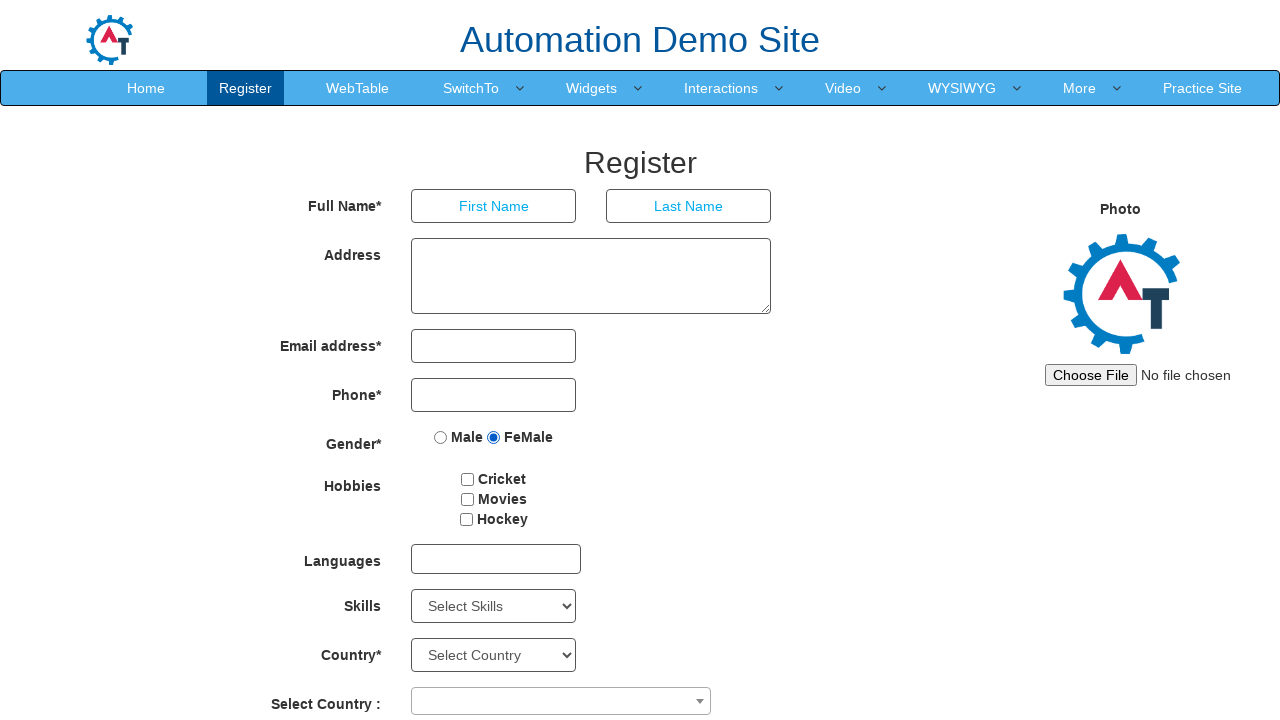

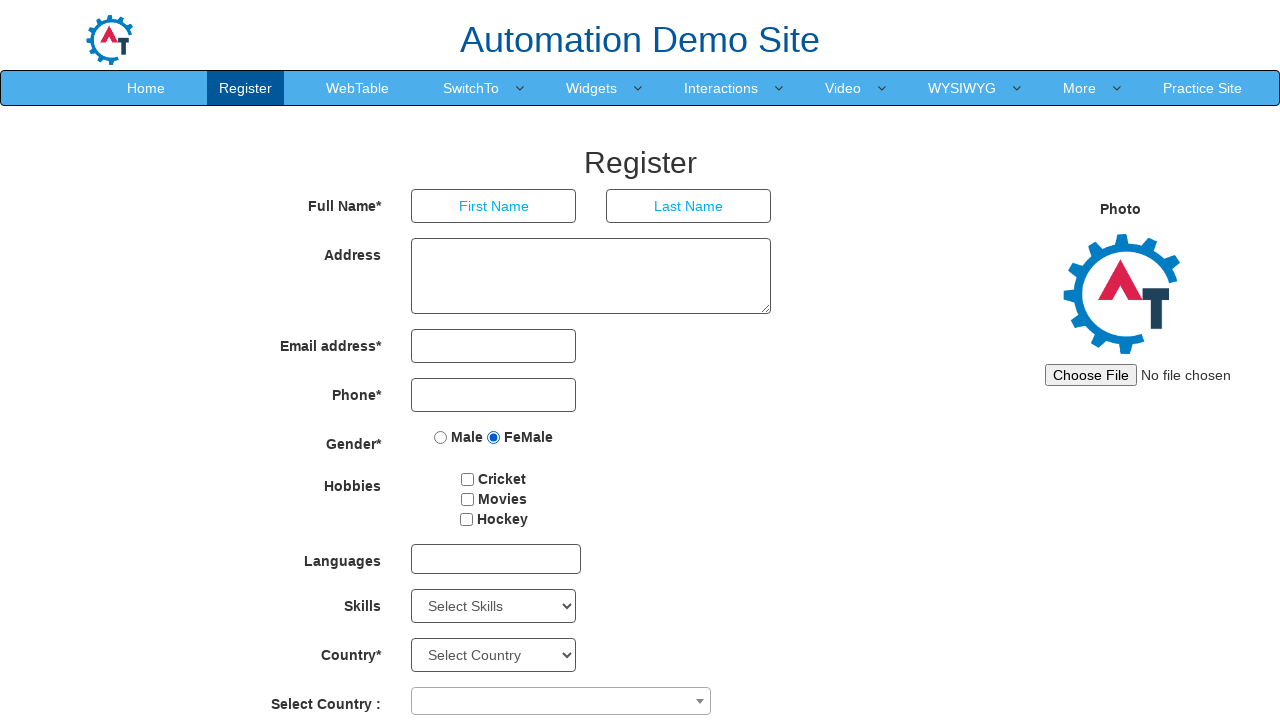